Tests nested iframe handling by navigating to a frames demo page, clicking a link to access nested iframes, switching through multiple frame levels, and entering text in an input field within the inner frame

Starting URL: http://demo.automationtesting.in/Frames.html

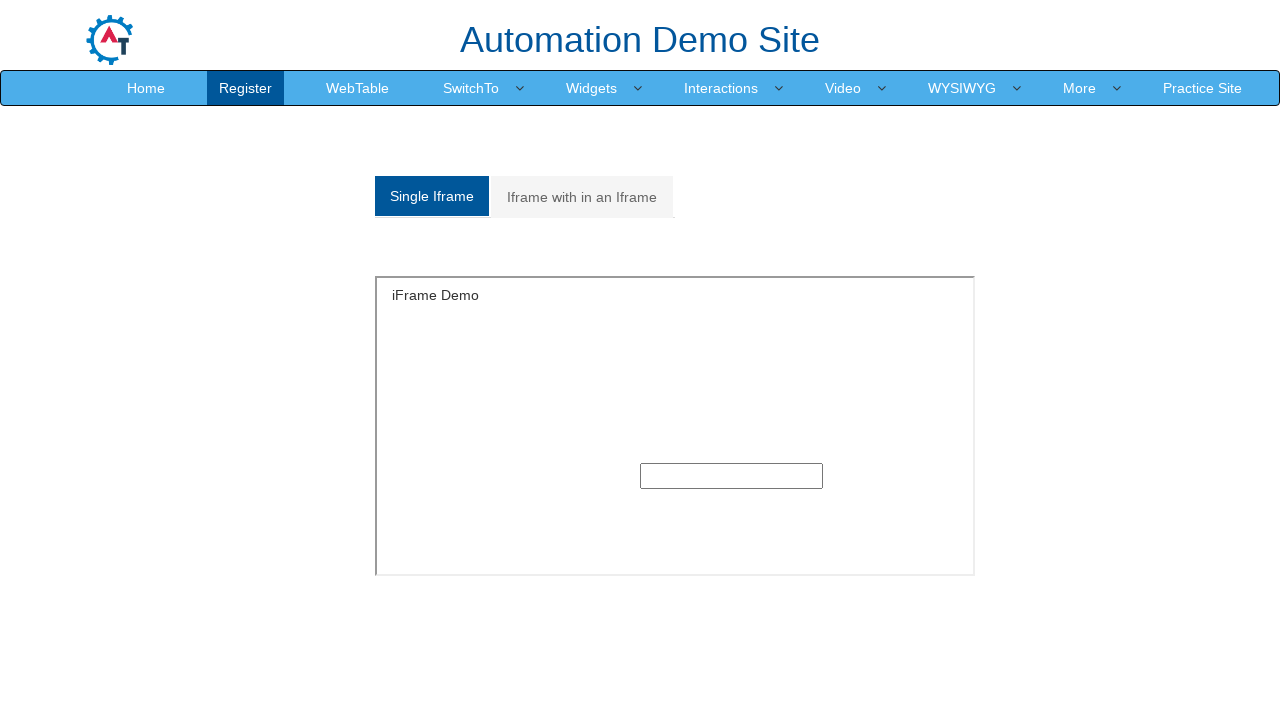

Clicked on 'Iframe with in an Iframe' link to access nested iframes at (582, 197) on text=Iframe with in an Iframe
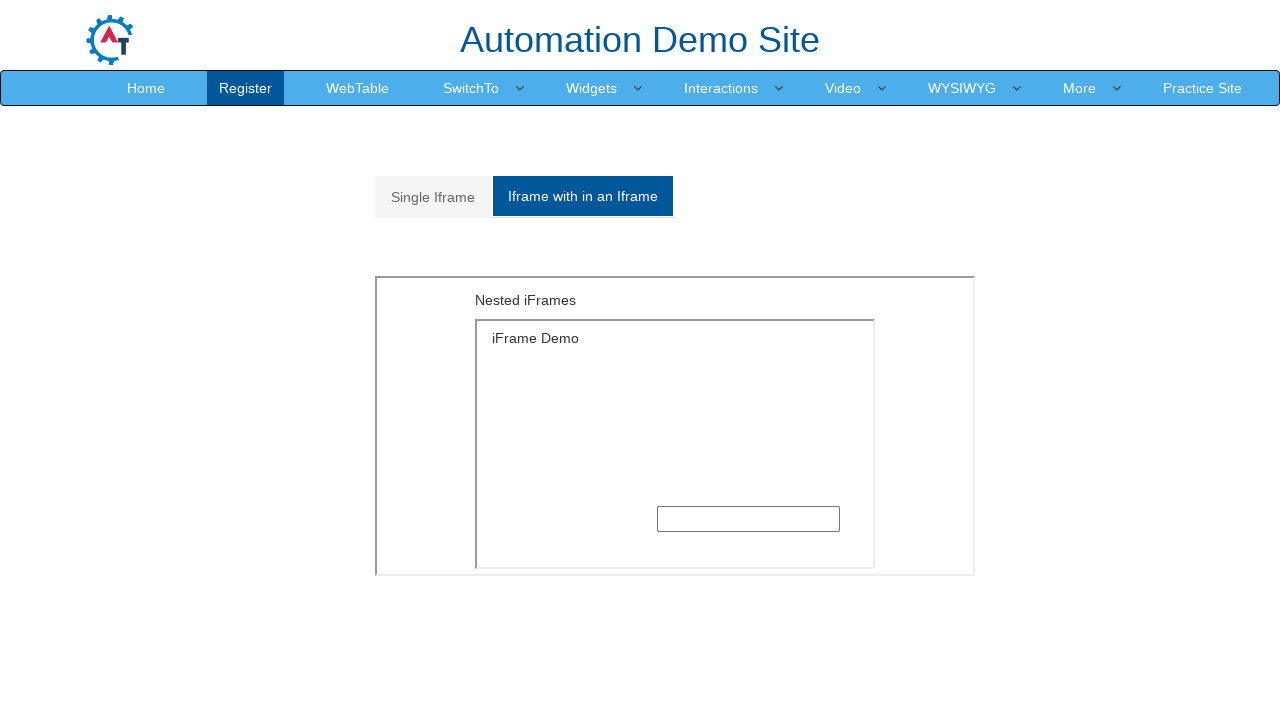

Located and switched to outer frame with src='MultipleFrames.html'
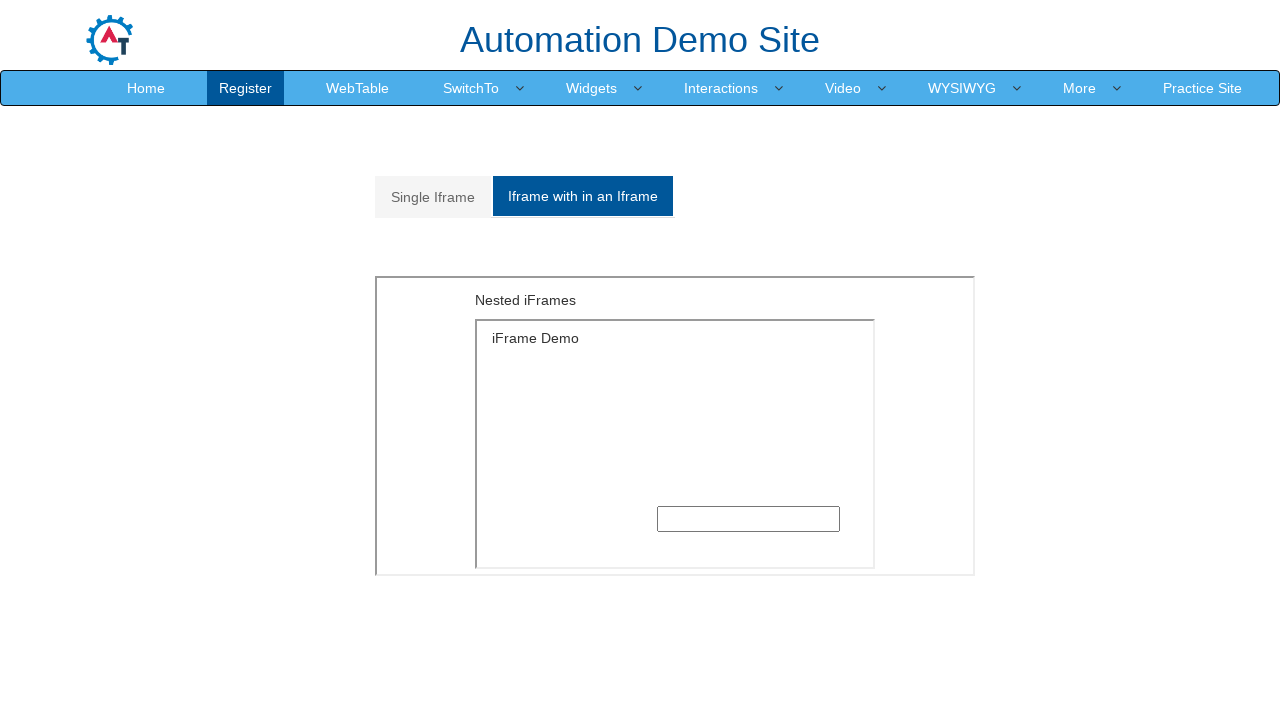

Located and switched to first inner frame nested within outer frame
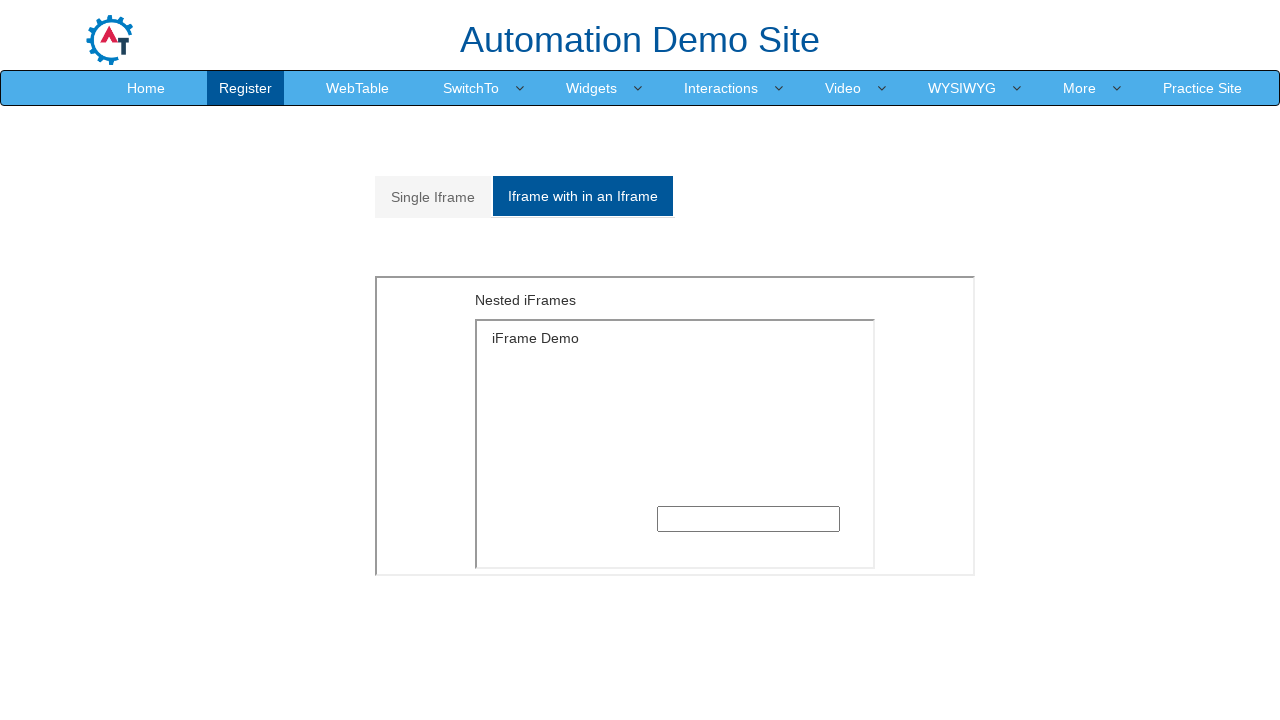

Entered 'Inline Frames' text in input field within inner frame on iframe[src='MultipleFrames.html'] >> internal:control=enter-frame >> iframe >> n
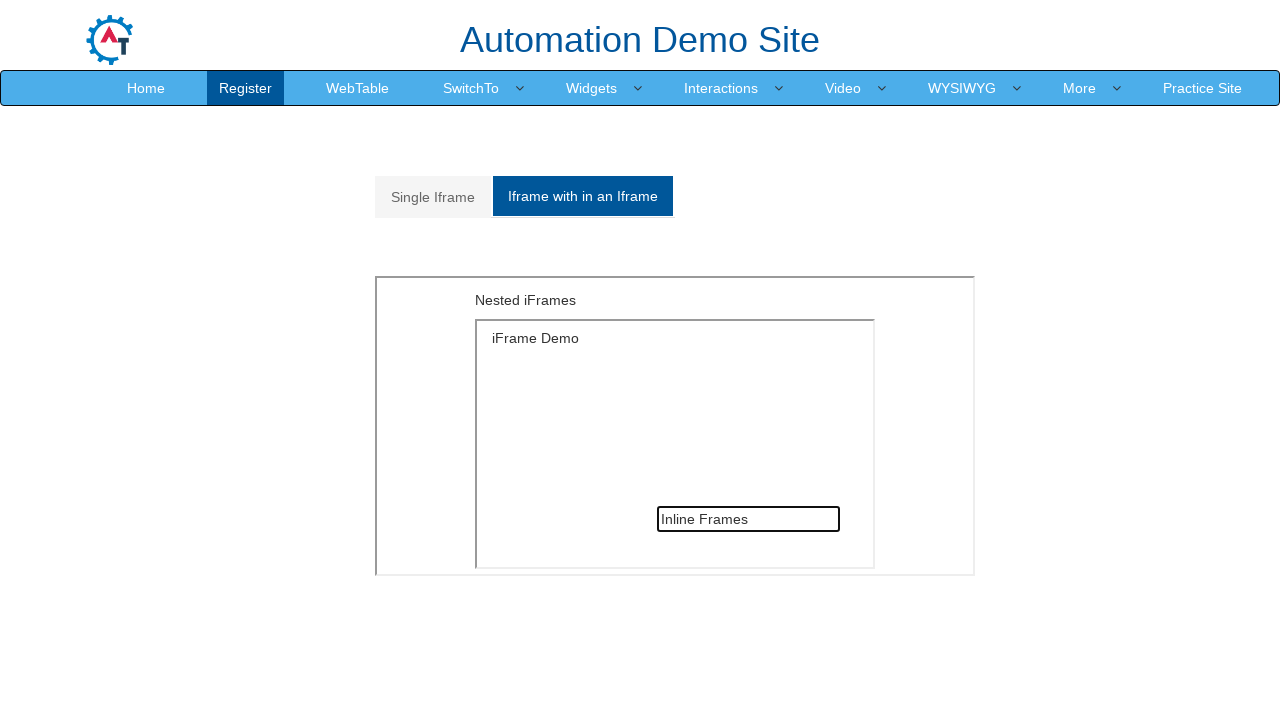

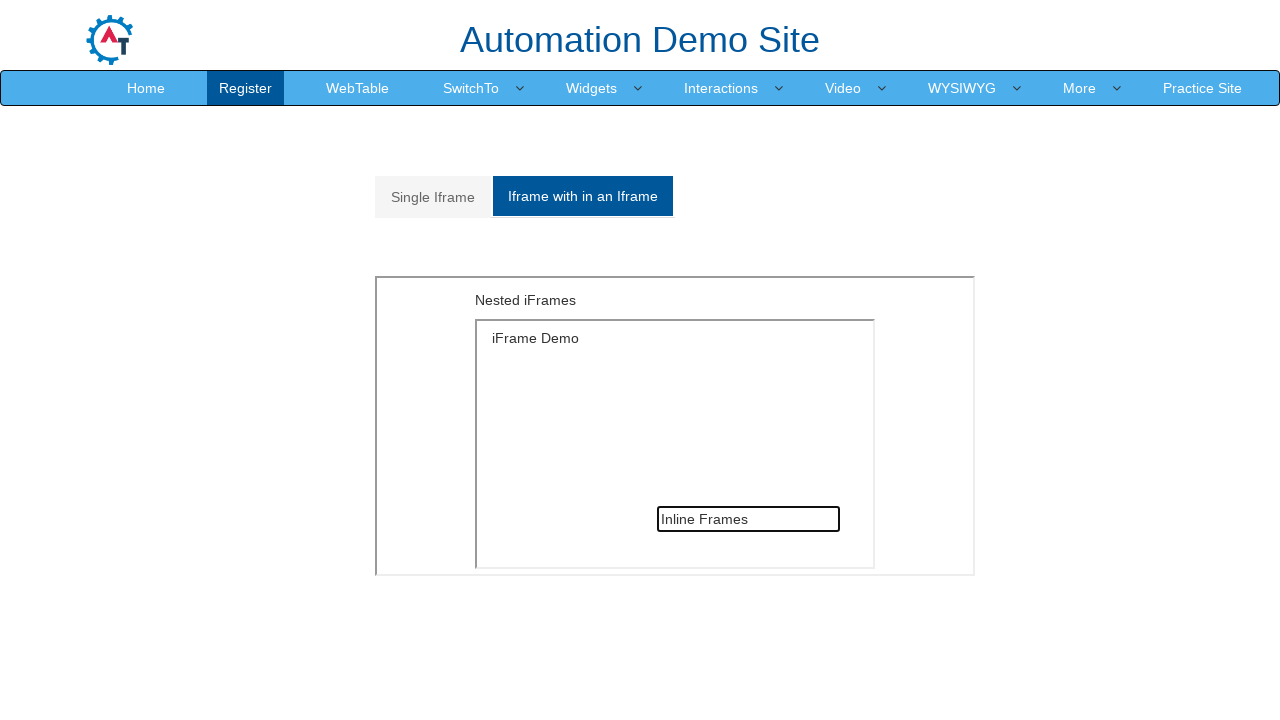